Books a flight on BlazeDemo by selecting departure and arrival cities, choosing a flight, and completing the purchase form with passenger and payment information

Starting URL: https://blazedemo.com/

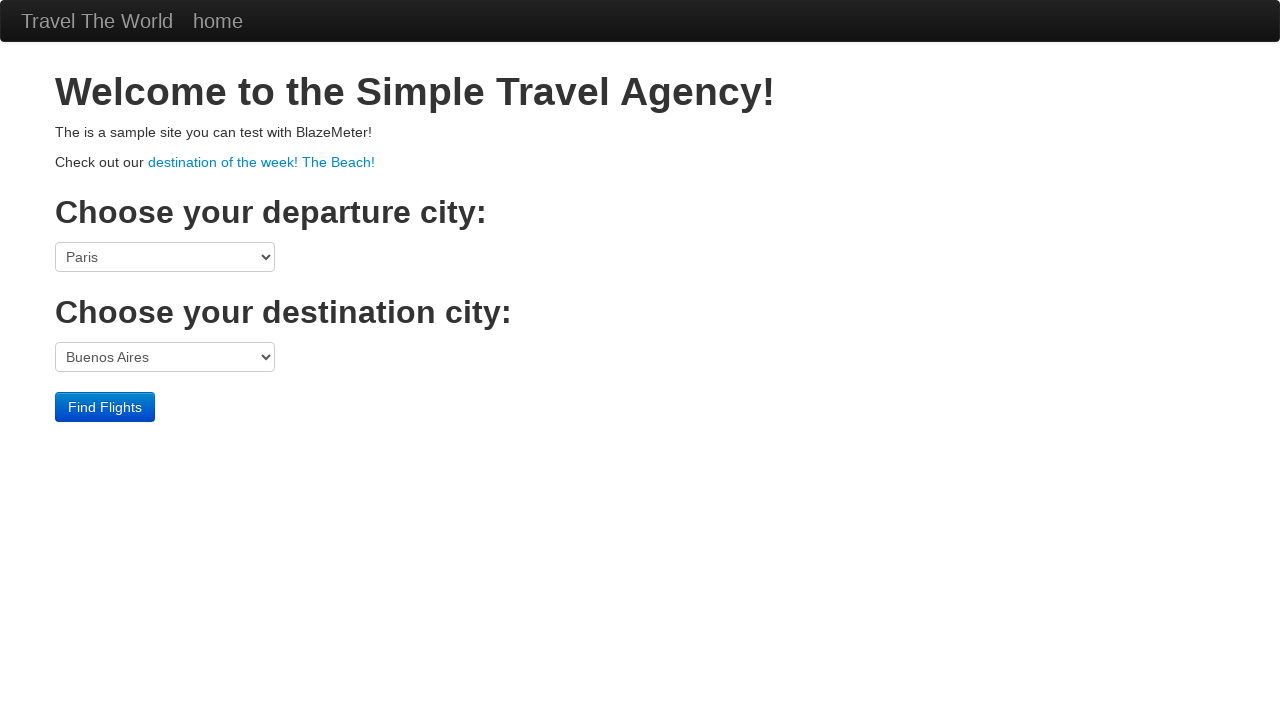

Clicked departure city dropdown at (165, 257) on select[name='fromPort']
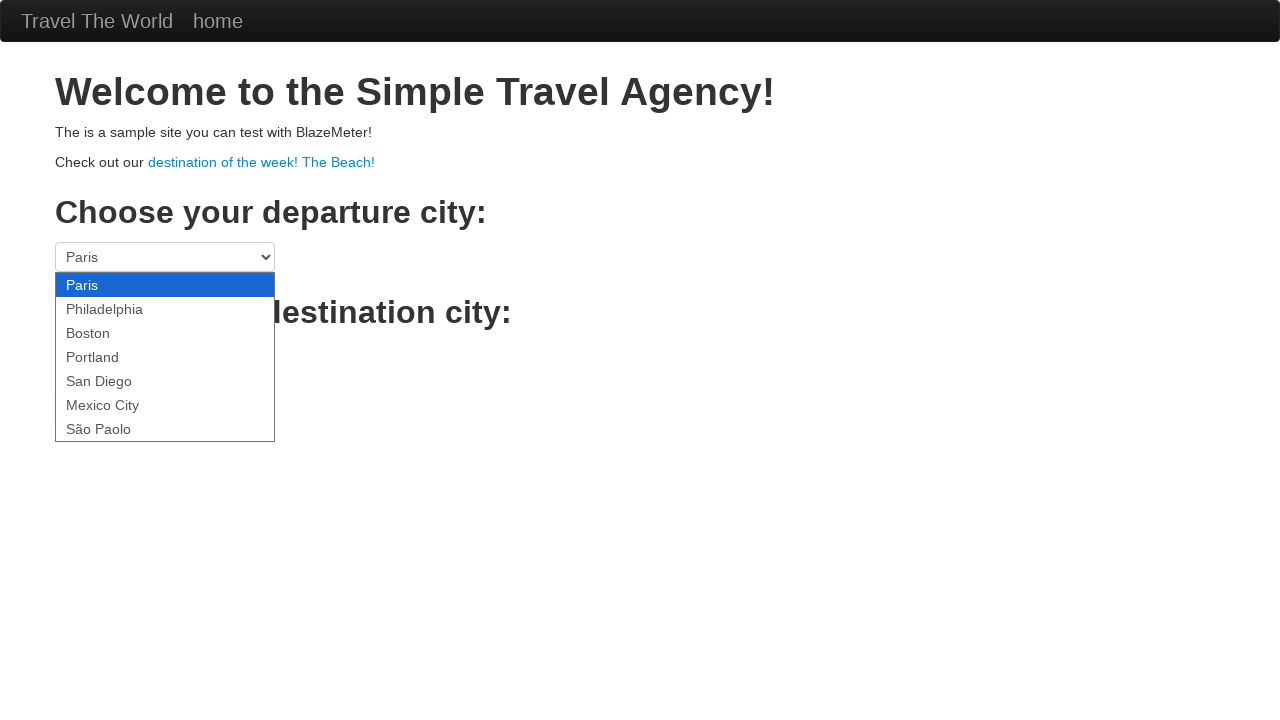

Selected Boston as departure city on select[name='fromPort']
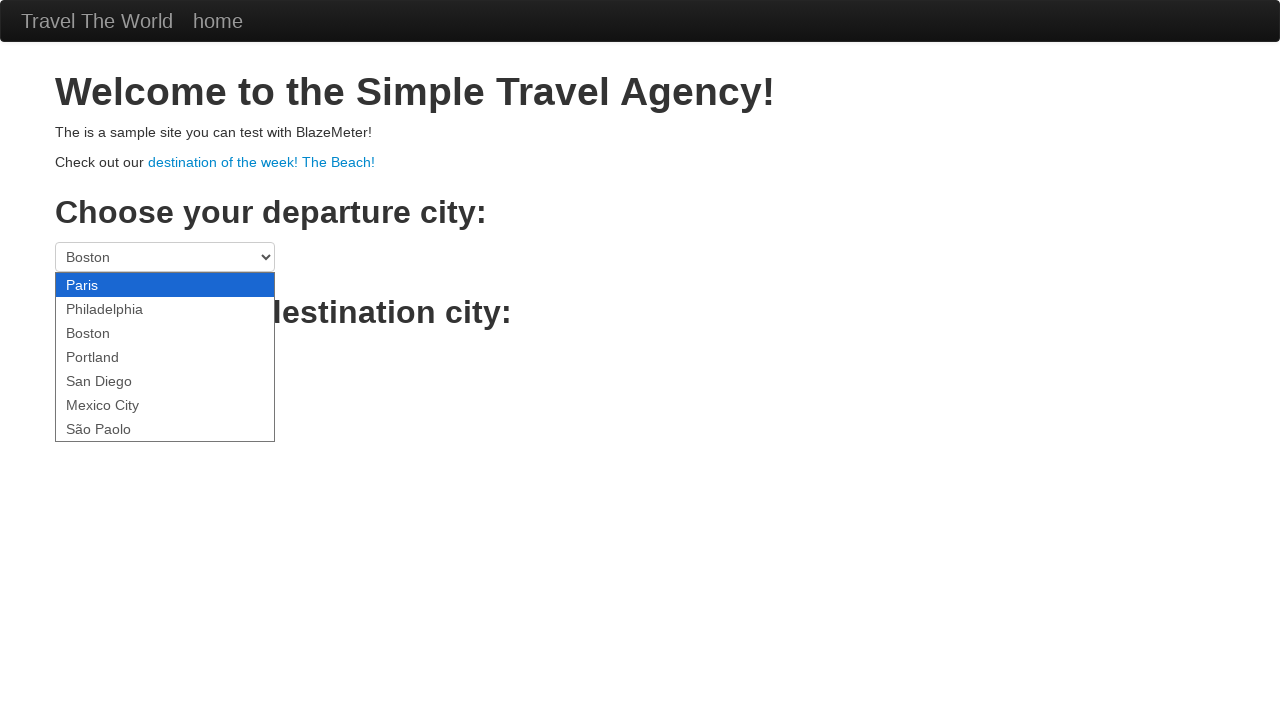

Clicked destination city dropdown at (165, 357) on select[name='toPort']
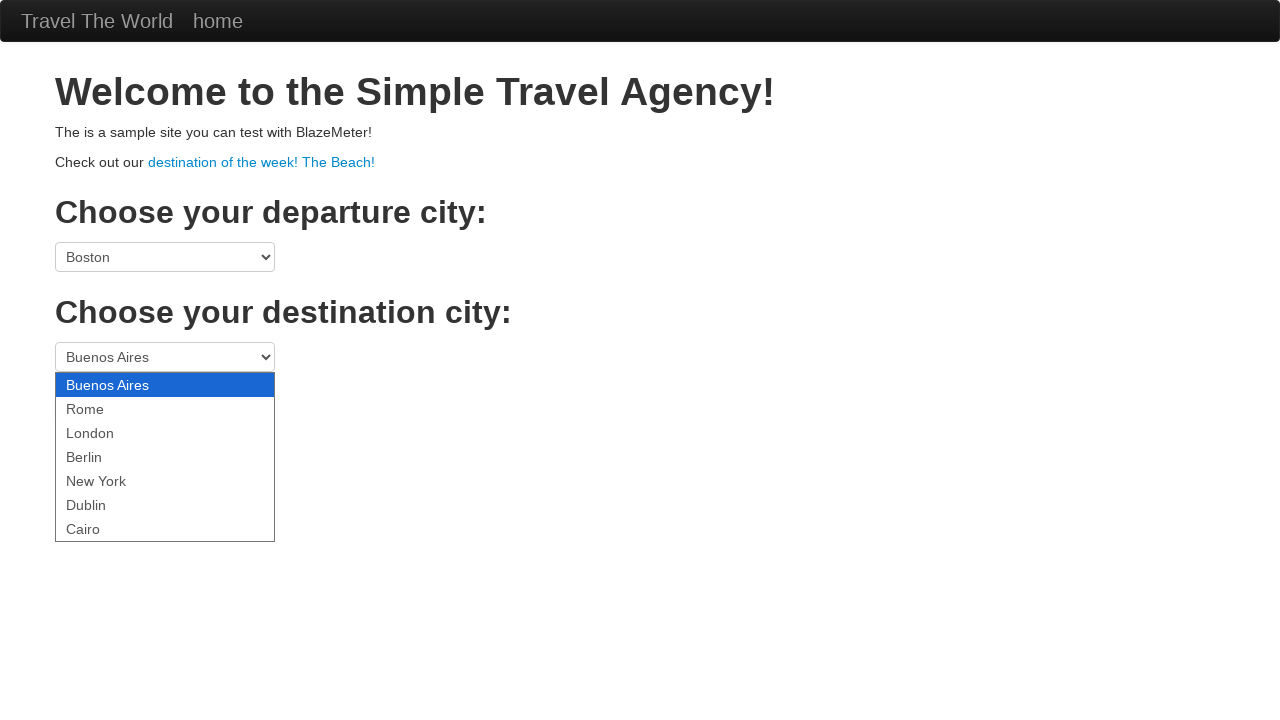

Selected London as destination city on select[name='toPort']
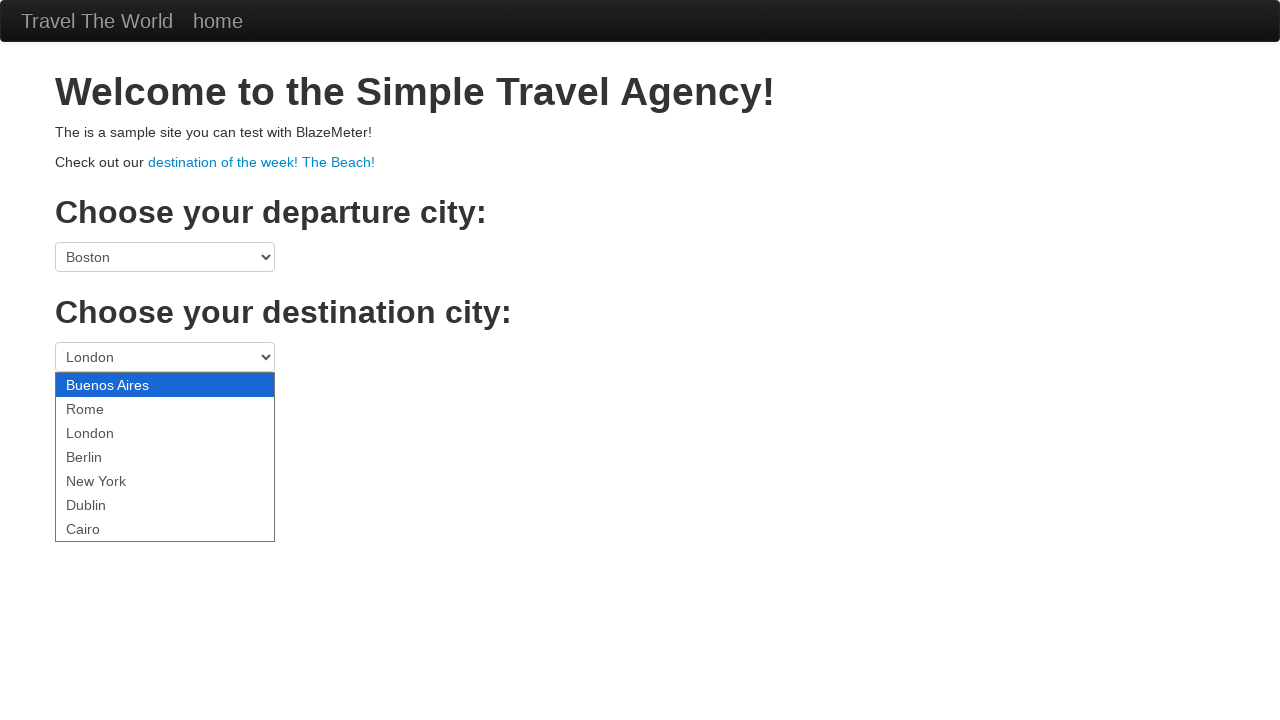

Submitted flight search form at (105, 407) on input.btn.btn-primary
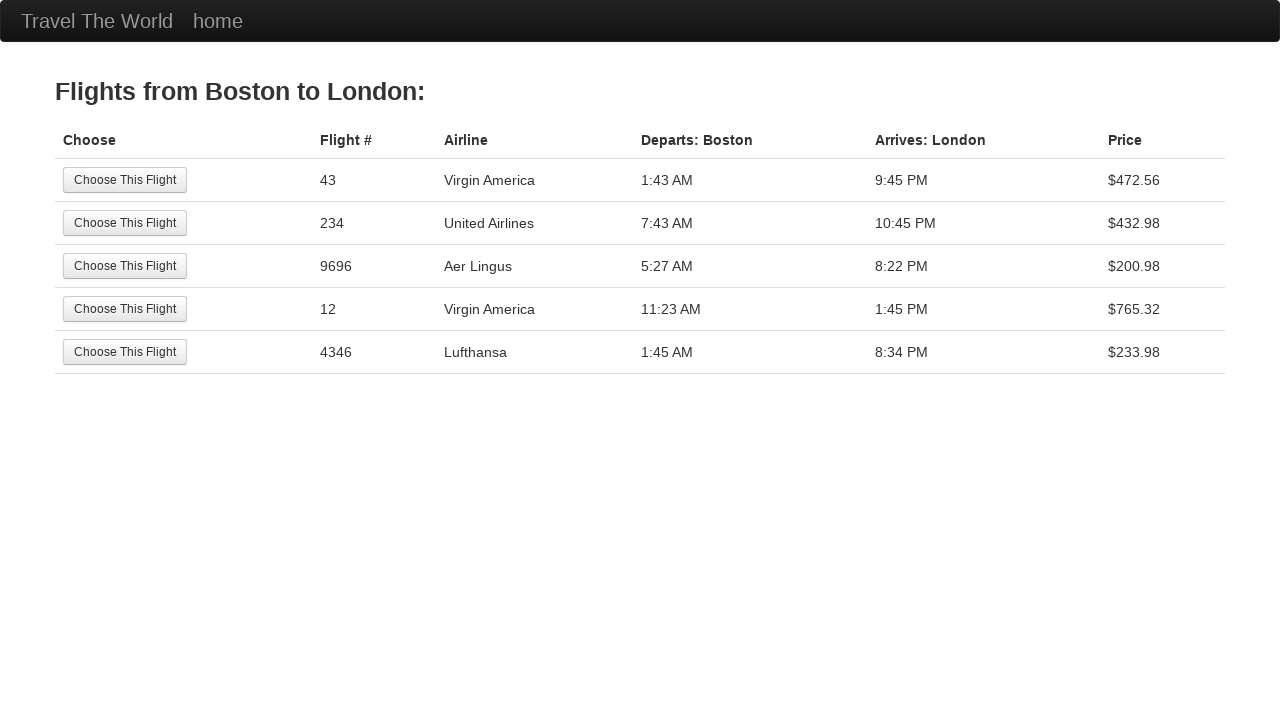

Selected the second flight option at (125, 180) on (//input[@value='Choose This Flight'])[1]
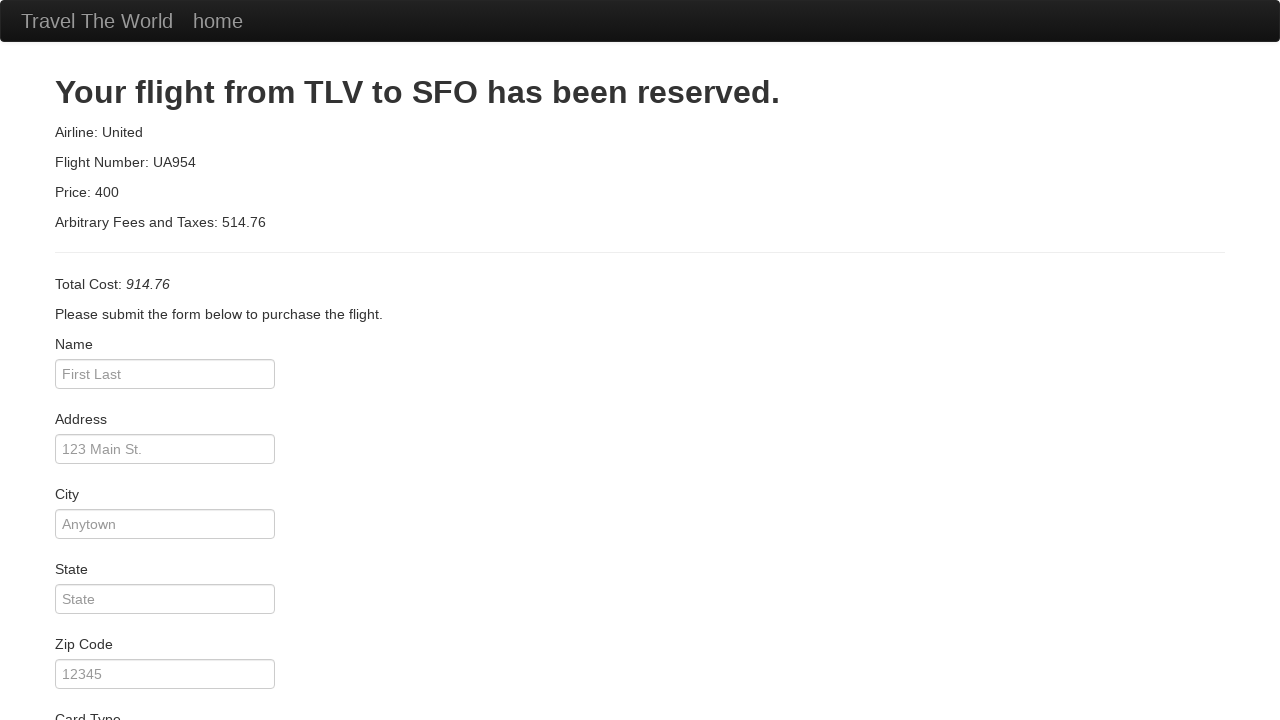

Clicked passenger name field at (165, 374) on #inputName
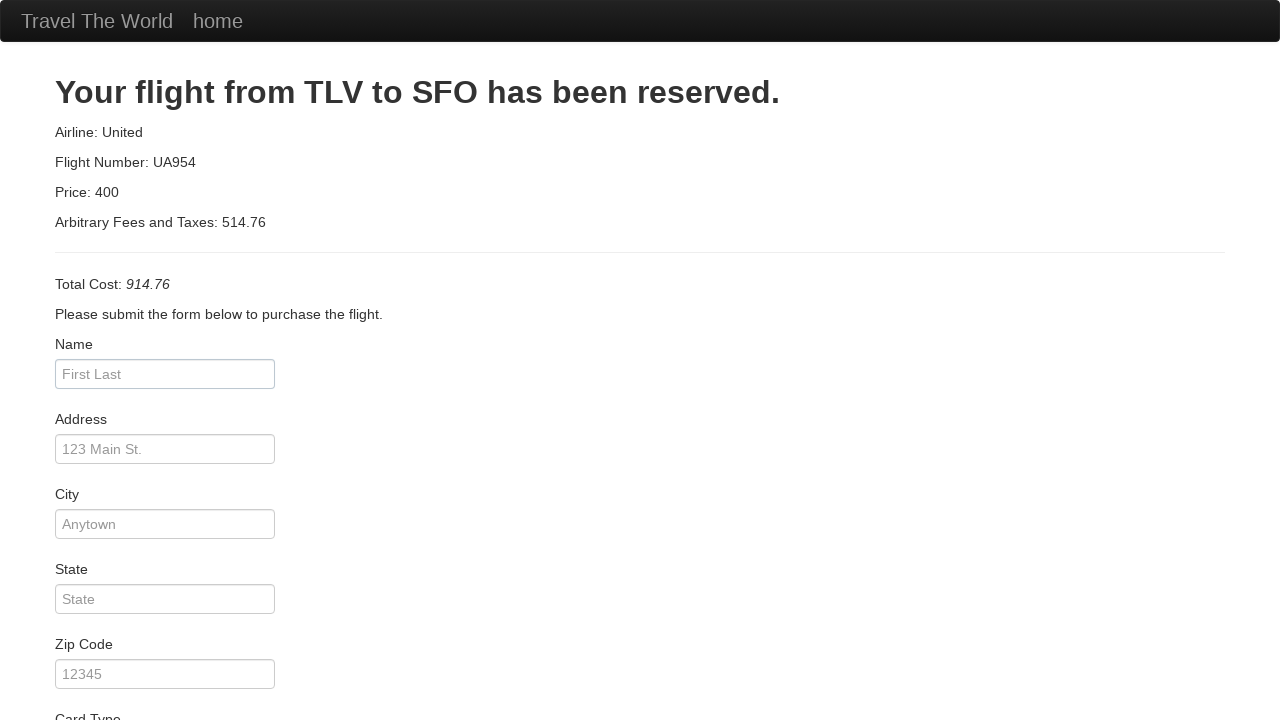

Filled passenger name as 'Thomas Anderson' on #inputName
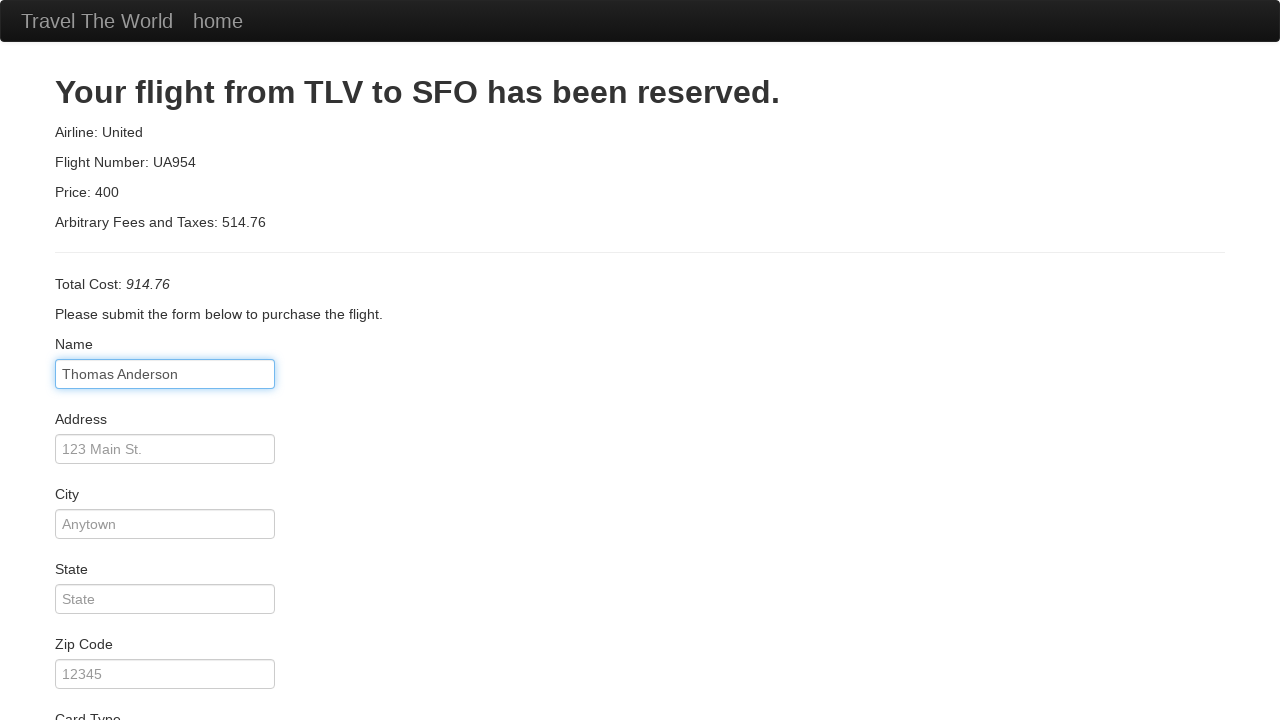

Filled address as '456 Oak Avenue' on #address
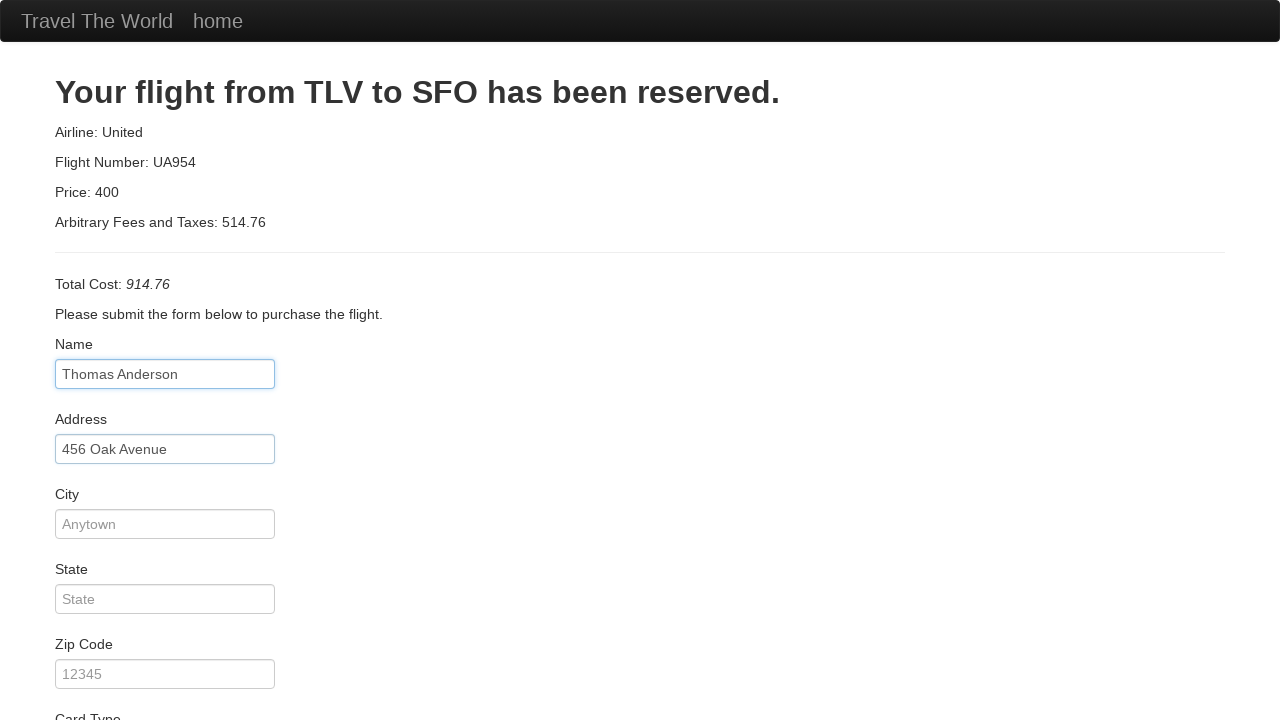

Filled city as 'San Francisco' on #city
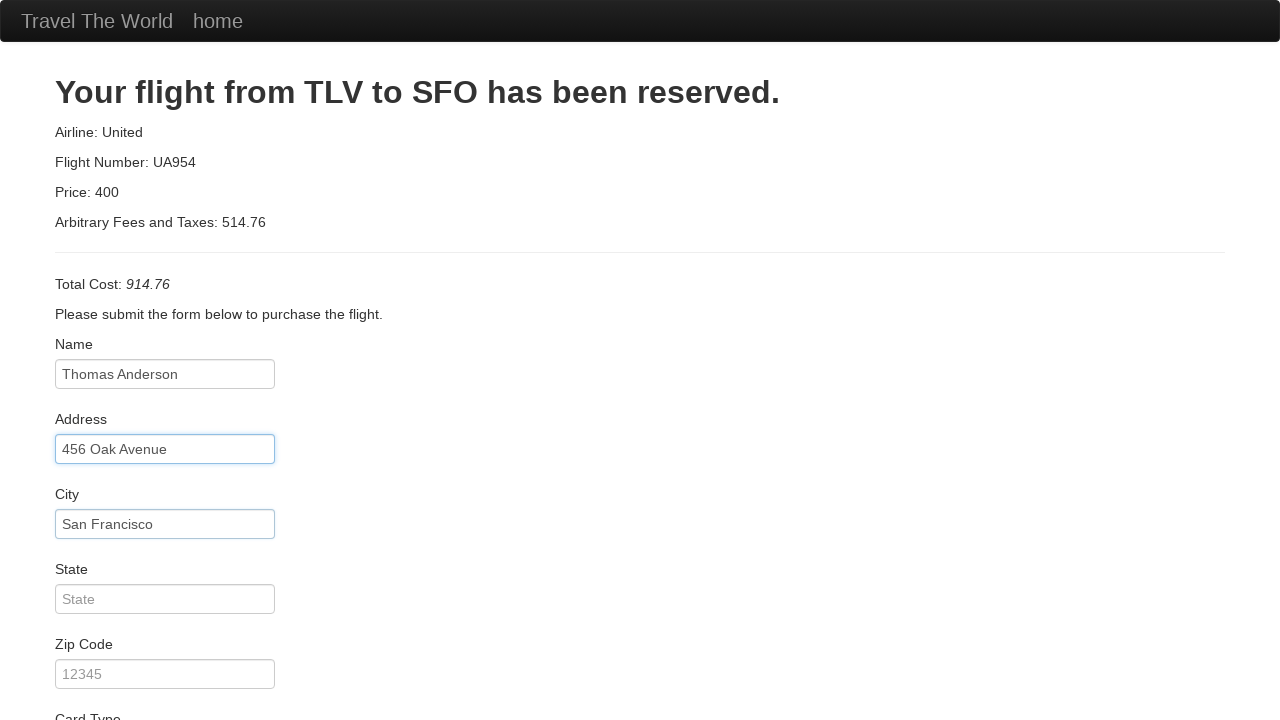

Filled state as 'CA' on #state
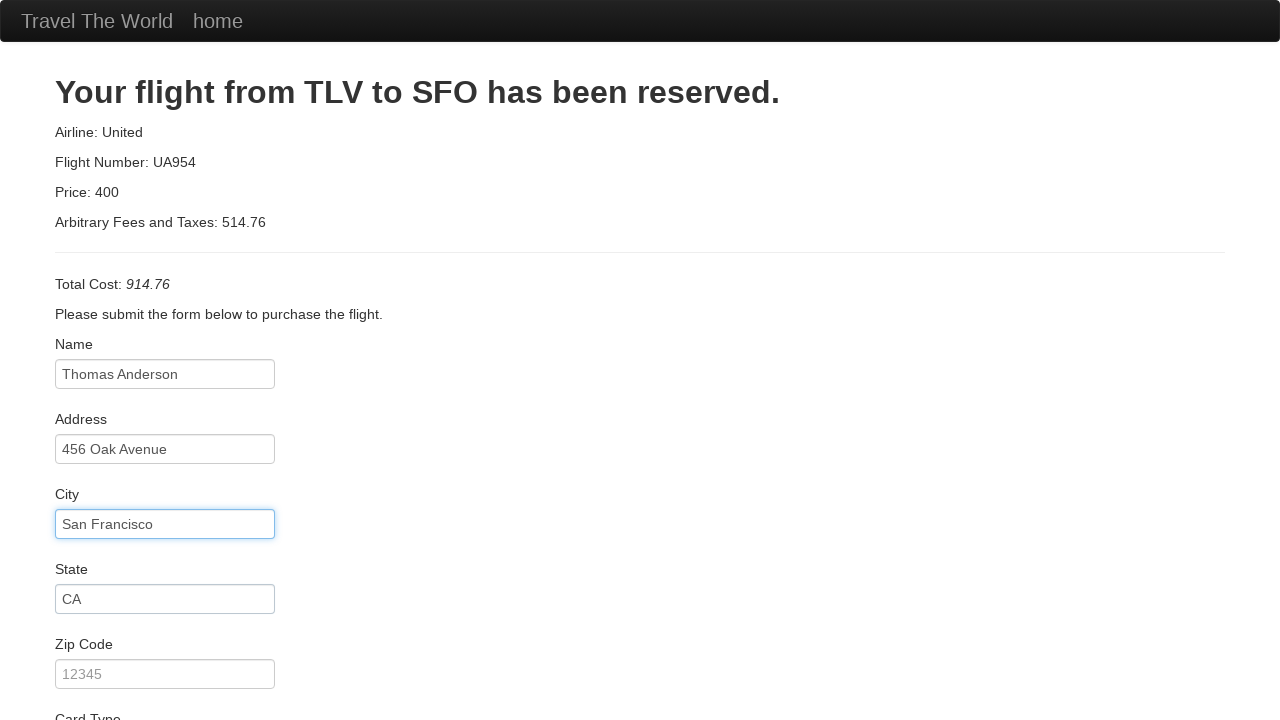

Filled zip code as '94102' on #zipCode
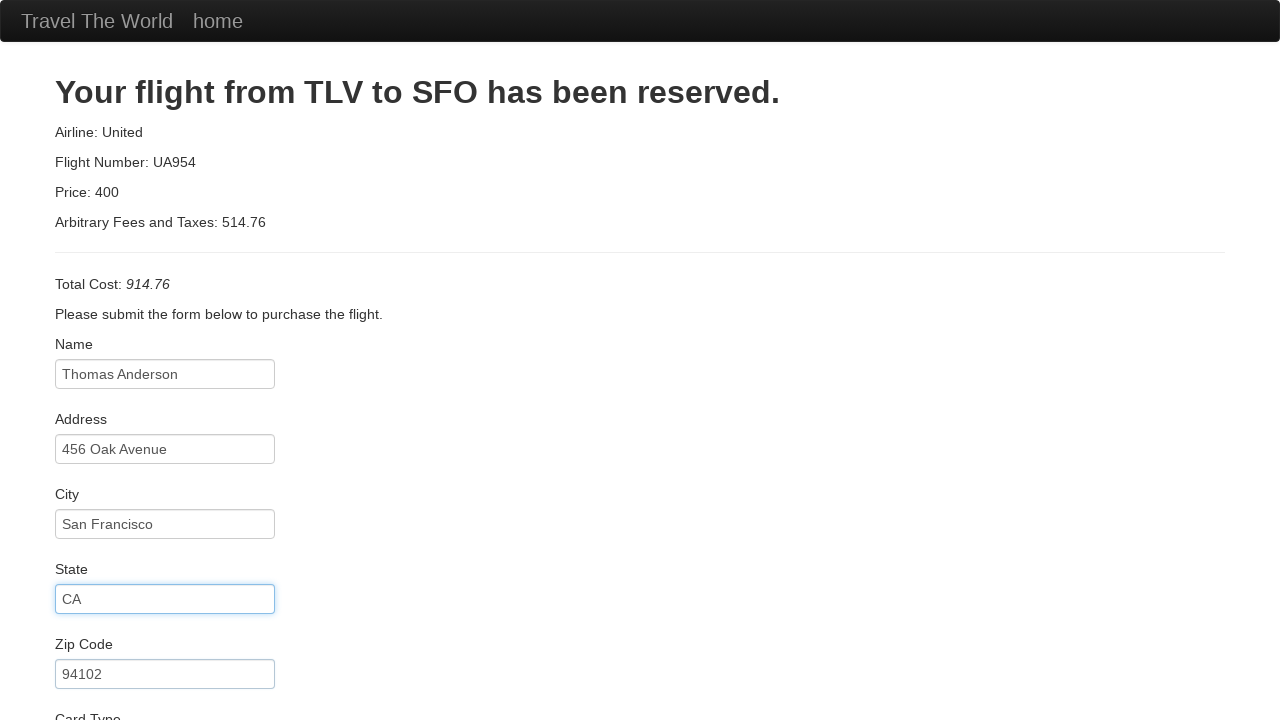

Clicked credit card number field at (165, 380) on #creditCardNumber
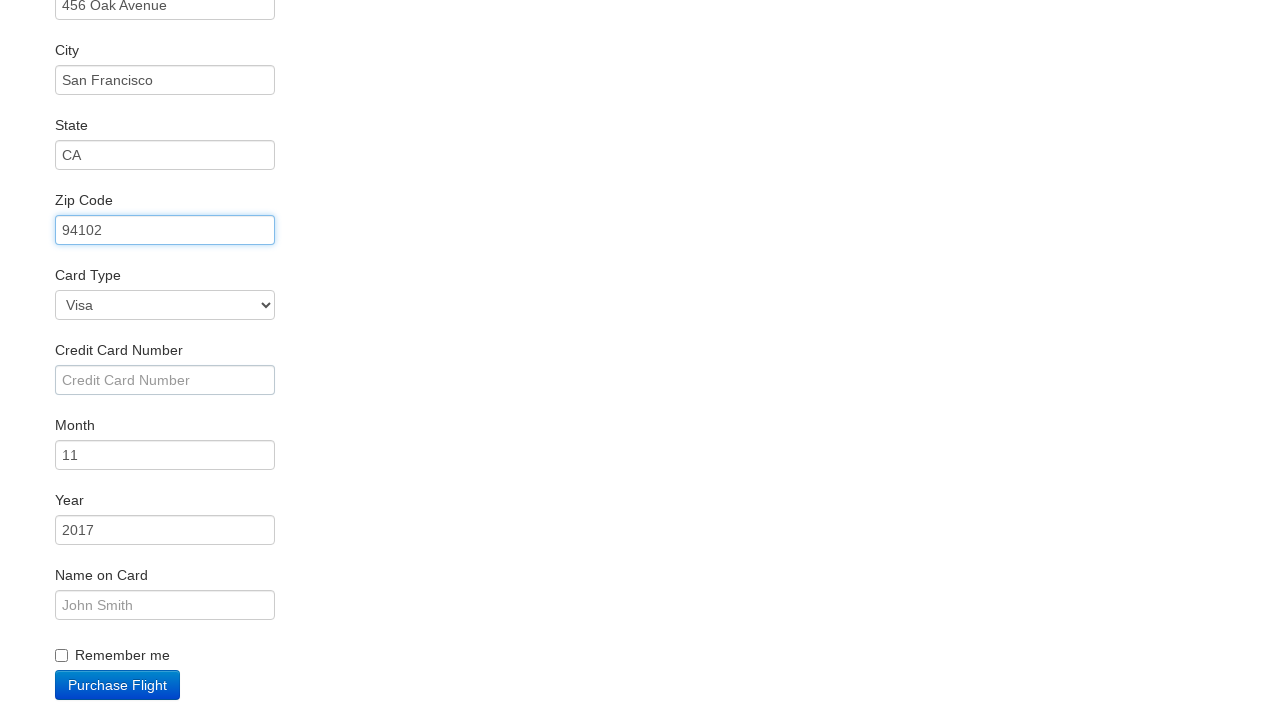

Filled credit card number as '5555444433332222' on #creditCardNumber
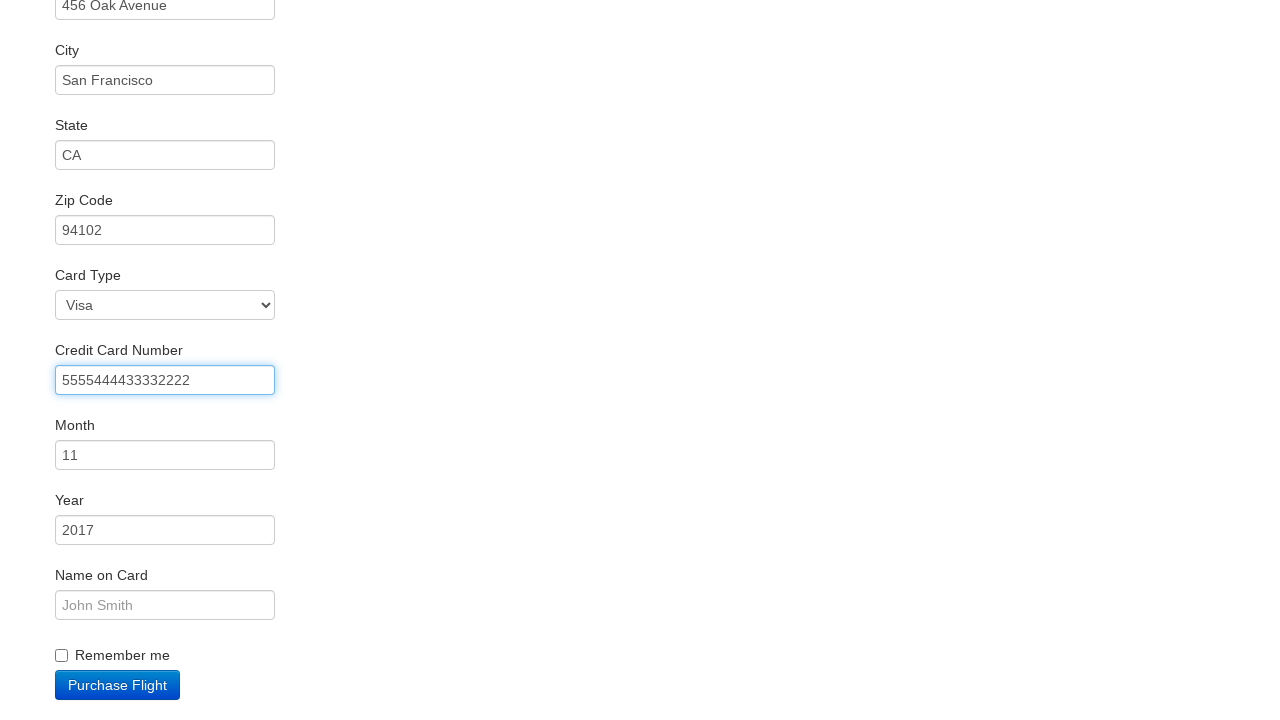

Clicked credit card year field at (165, 530) on #creditCardYear
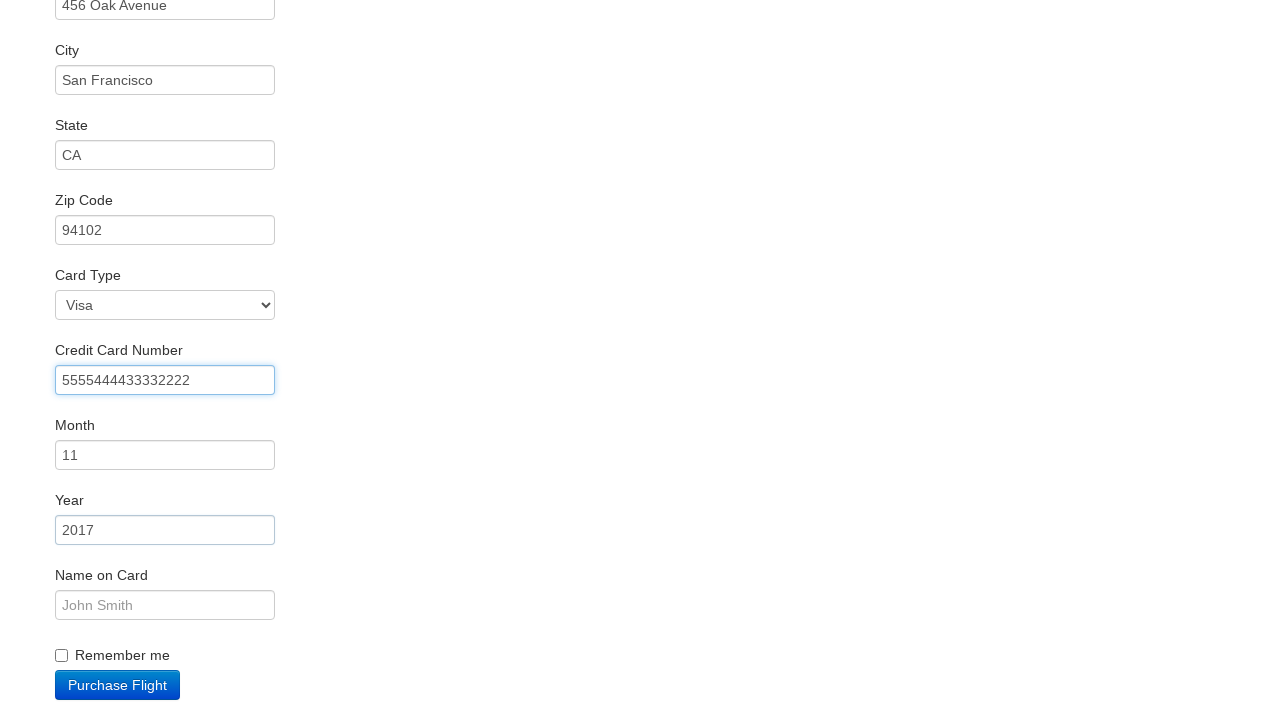

Filled credit card year as '2025' on #creditCardYear
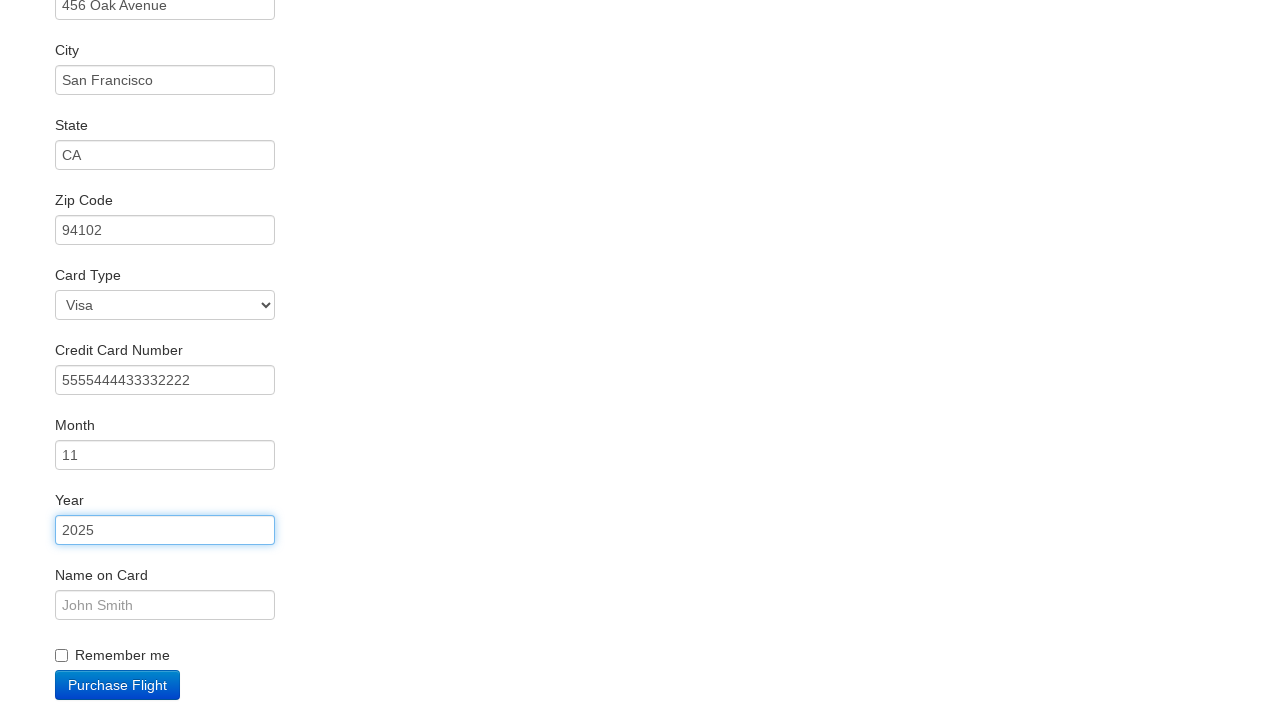

Clicked name on card field at (165, 605) on #nameOnCard
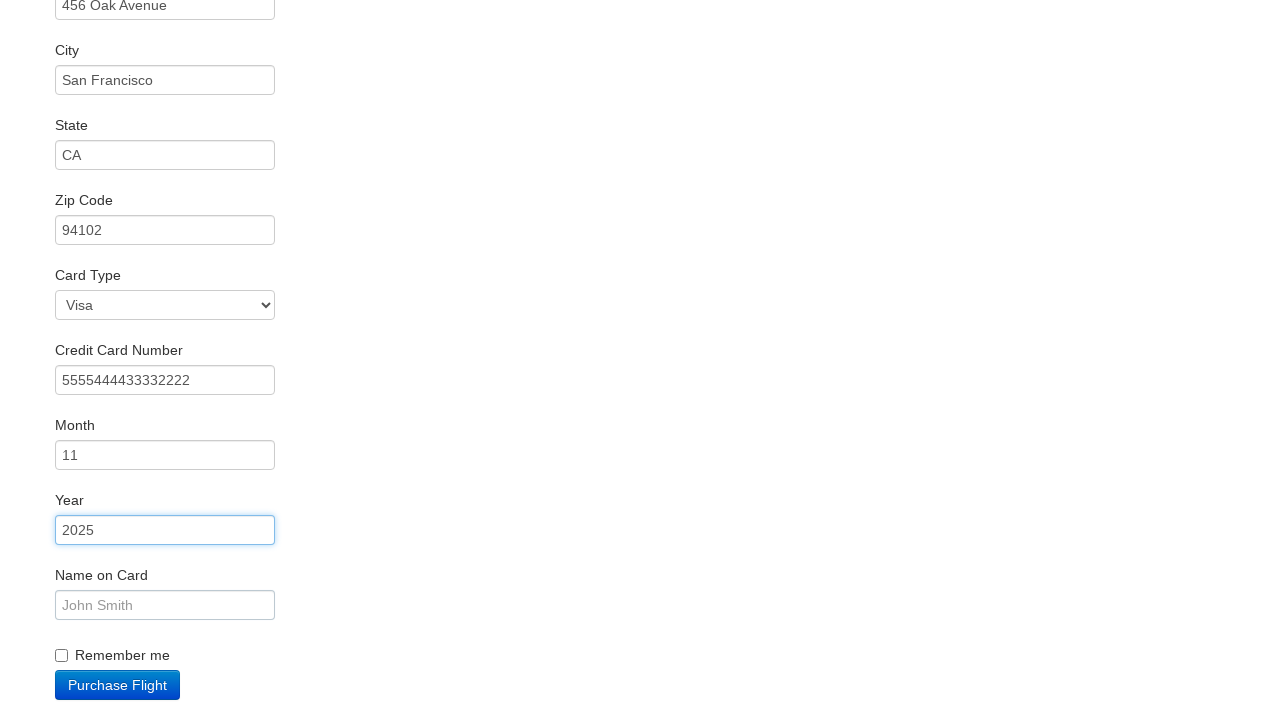

Filled name on card as 'Thomas Anderson' on #nameOnCard
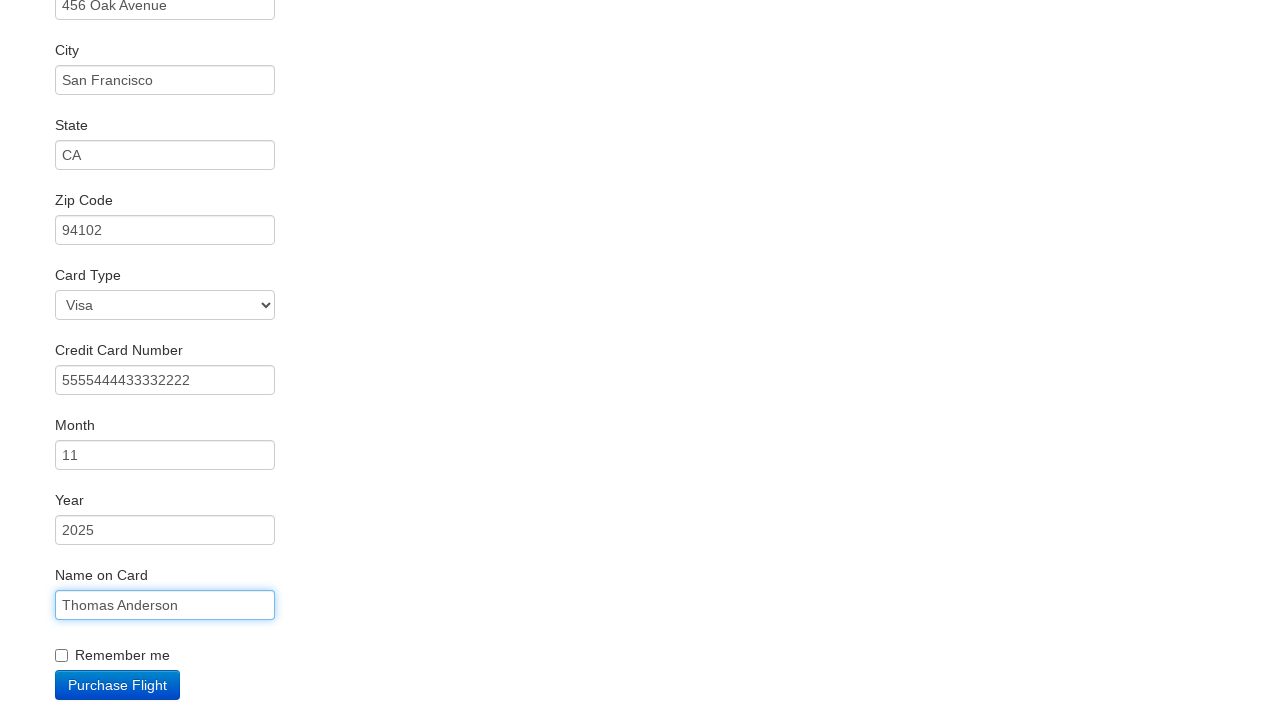

Checked 'Remember Me' checkbox at (62, 656) on #rememberMe
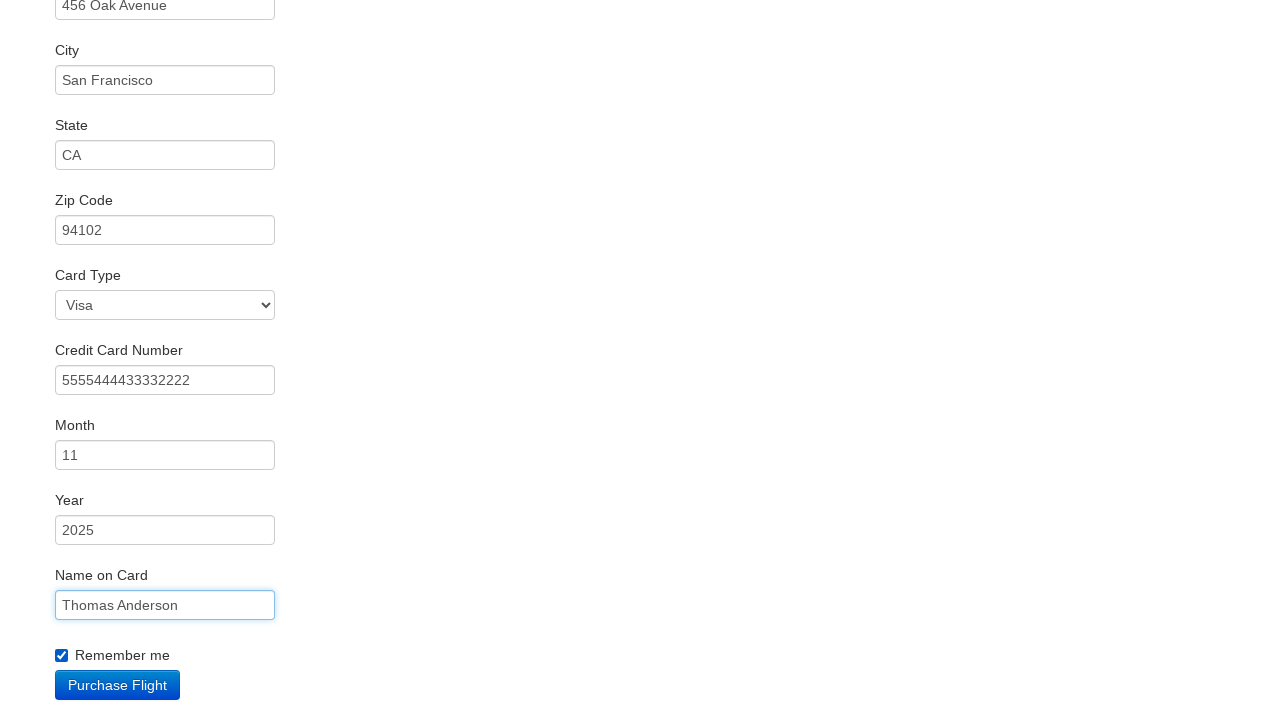

Submitted purchase form at (118, 685) on input.btn.btn-primary
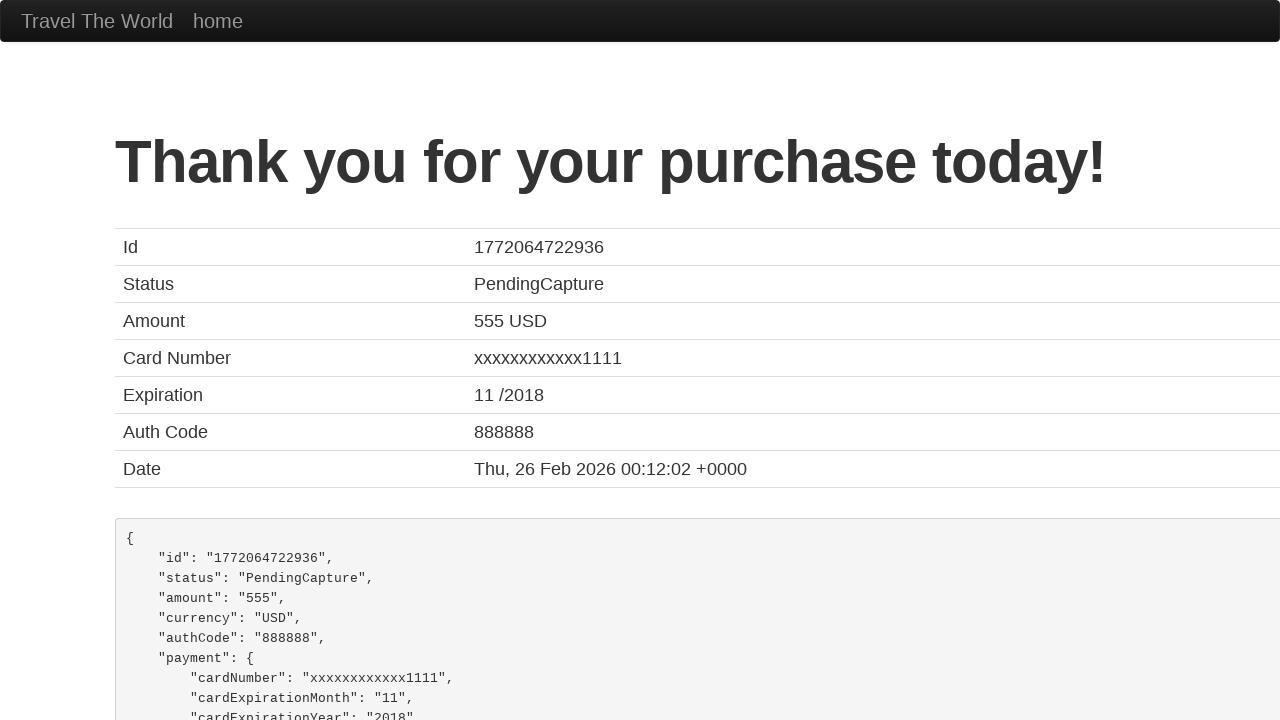

Confirmation page loaded successfully
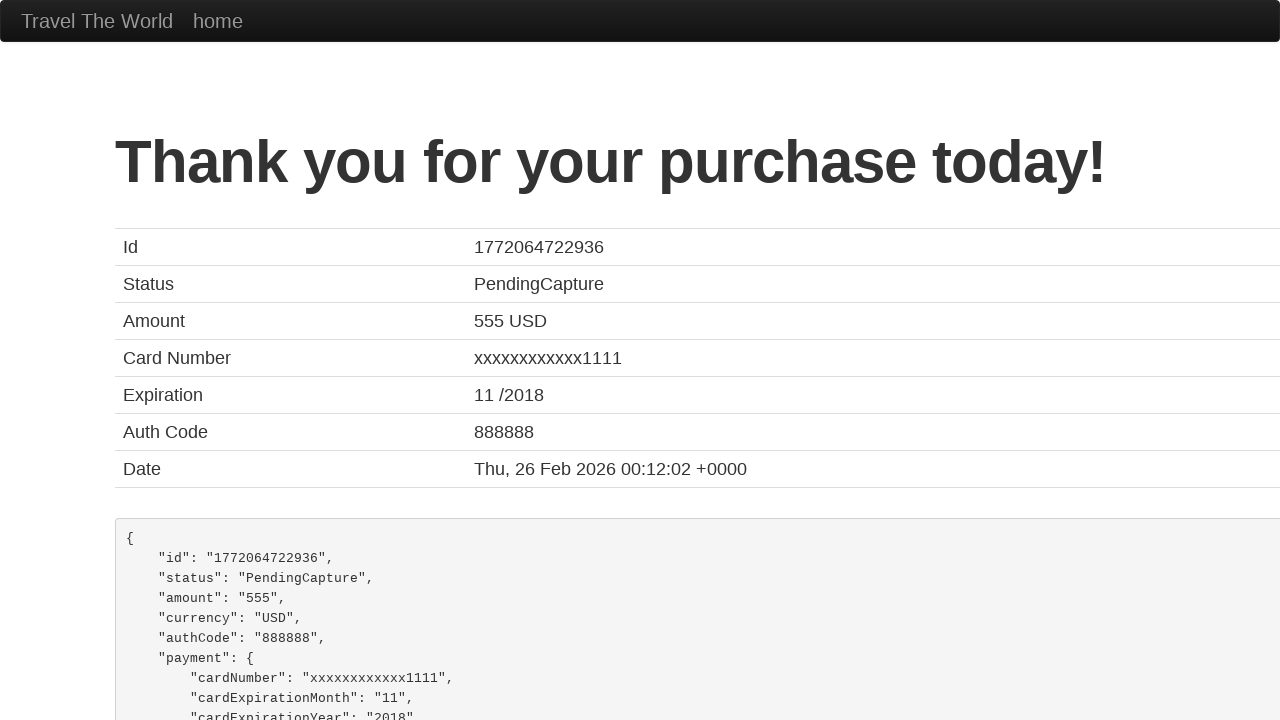

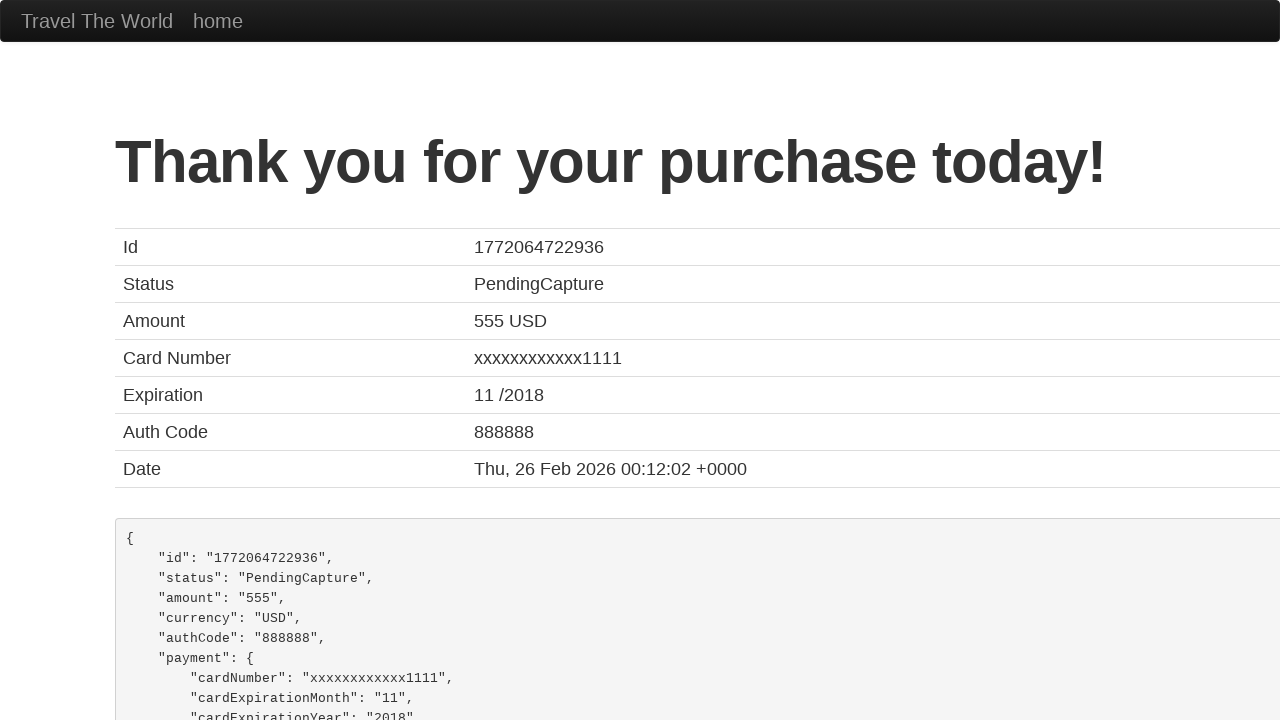